Reads a number from the page, calculates a mathematical formula (log of absolute value of 12*sin(x)), fills in the answer, checks checkboxes, and submits the form.

Starting URL: https://suninjuly.github.io/math.html

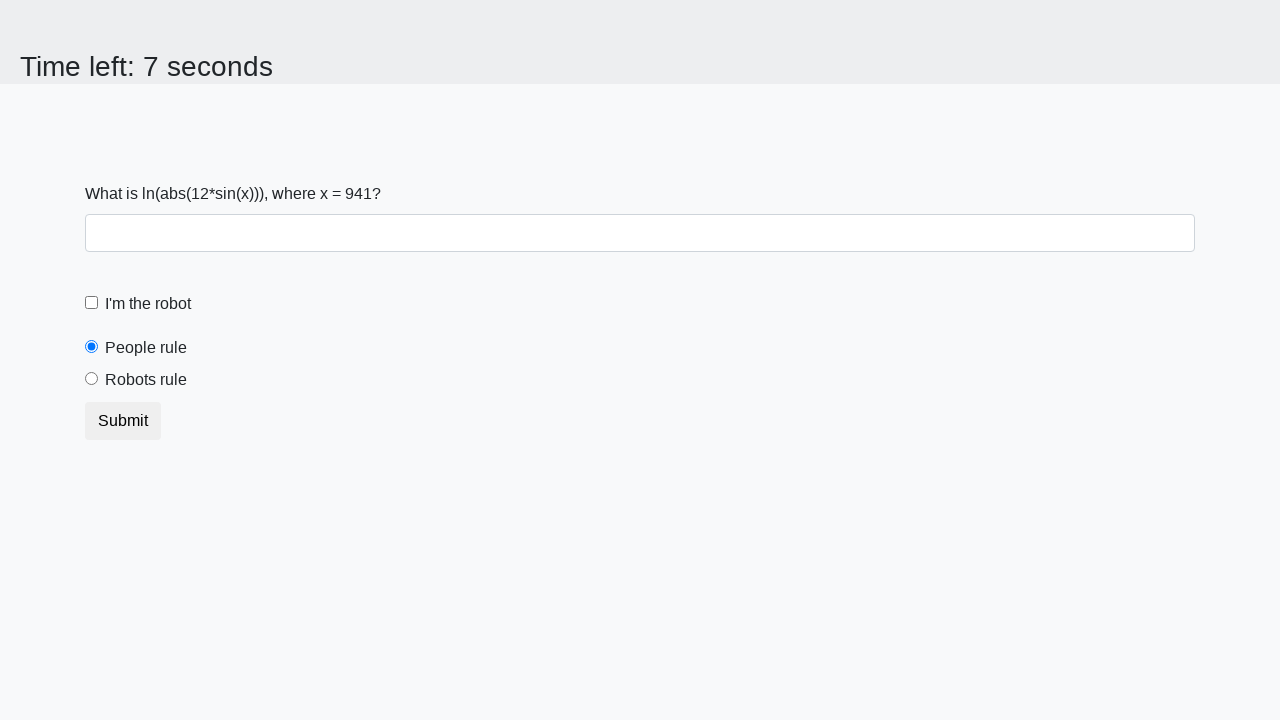

Retrieved input value from #input_value element
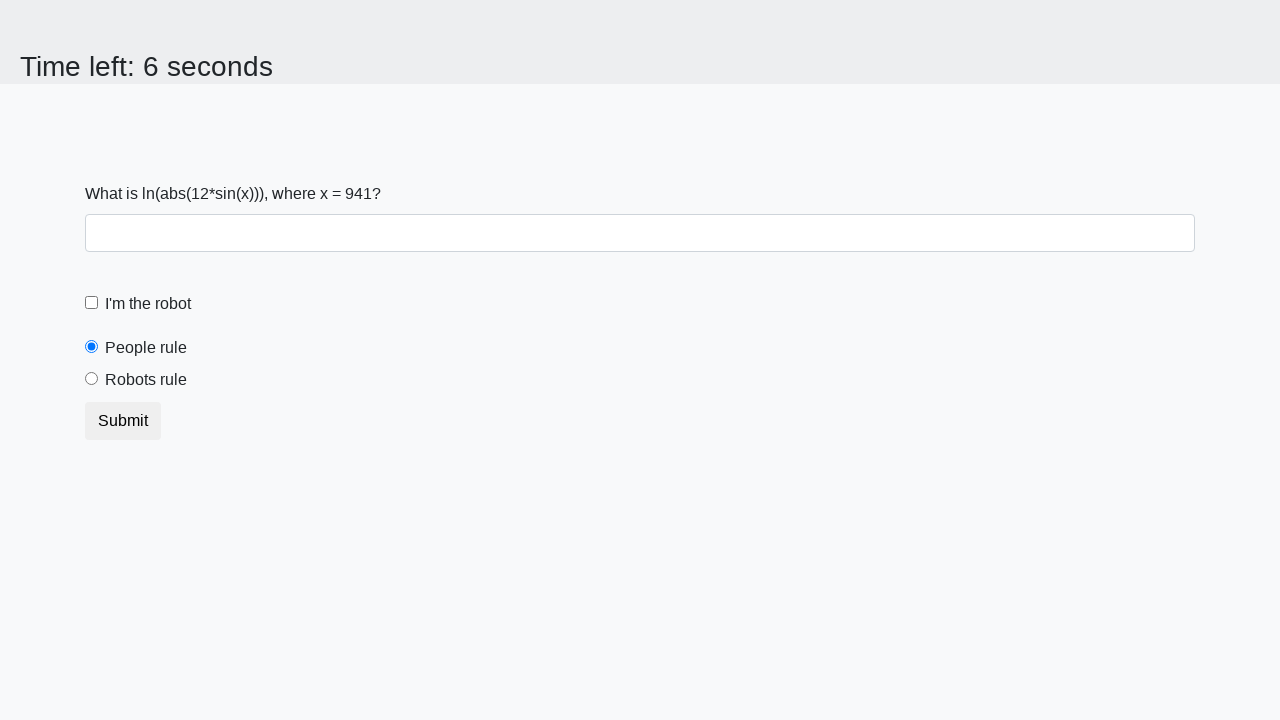

Parsed input value as integer: 941
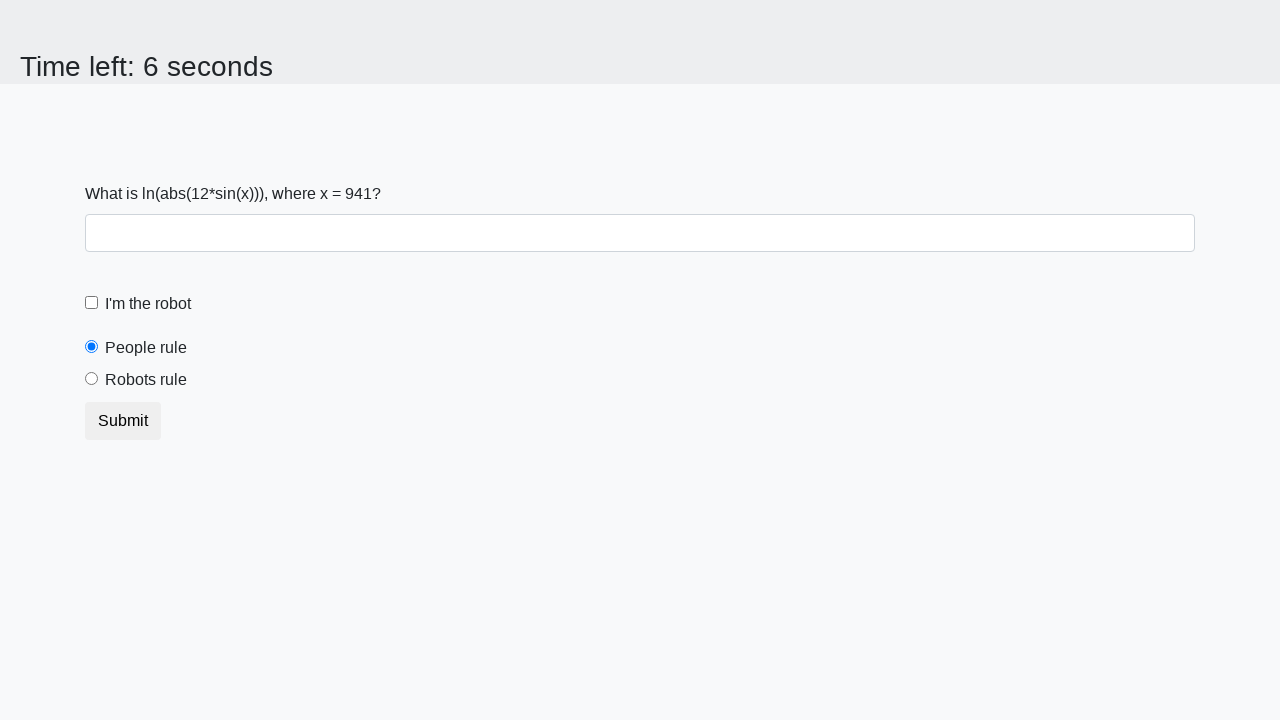

Calculated mathematical formula log(abs(12*sin(x))) = 2.4805758783018854
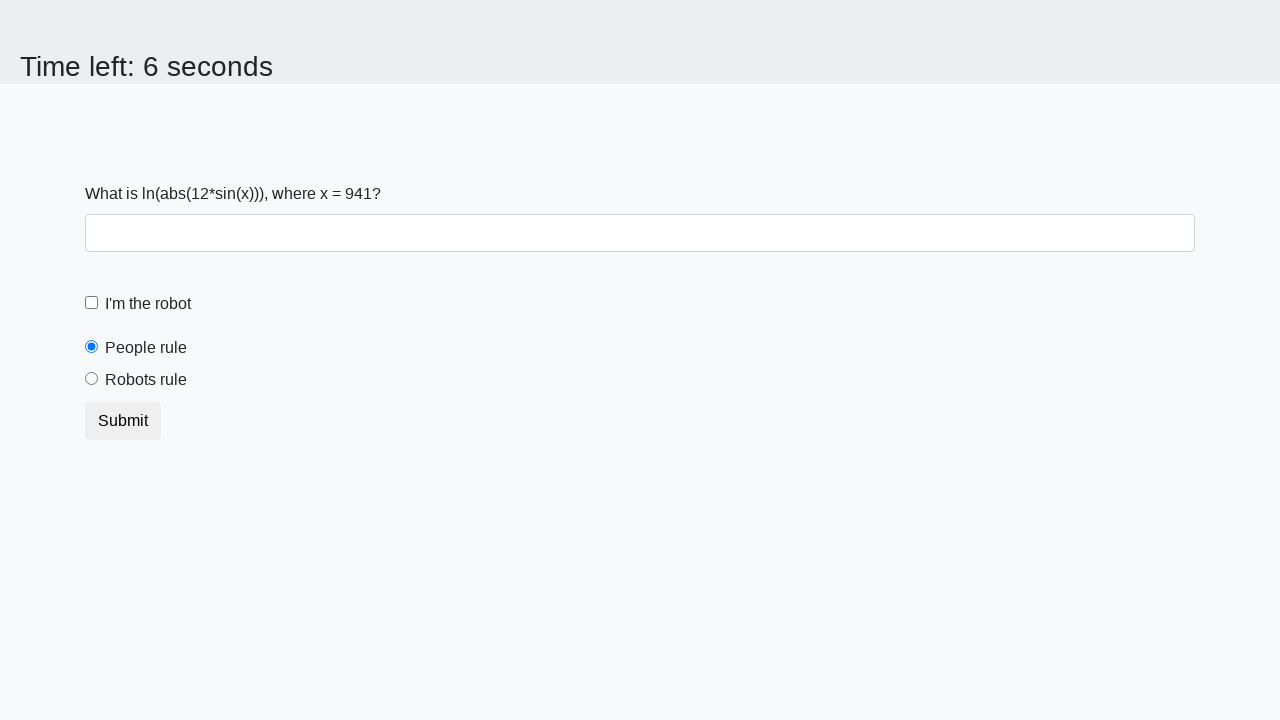

Filled answer field with calculated value: 2.4805758783018854 on #answer
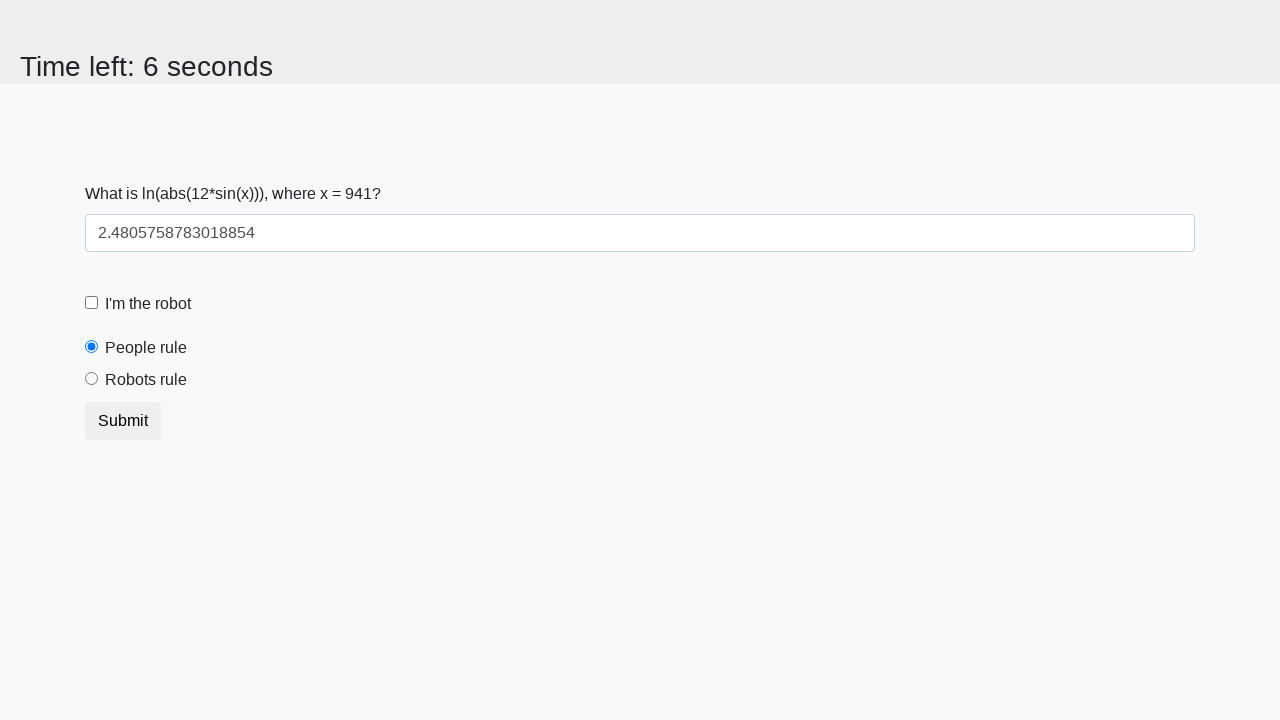

Clicked #robotCheckbox at (92, 303) on #robotCheckbox
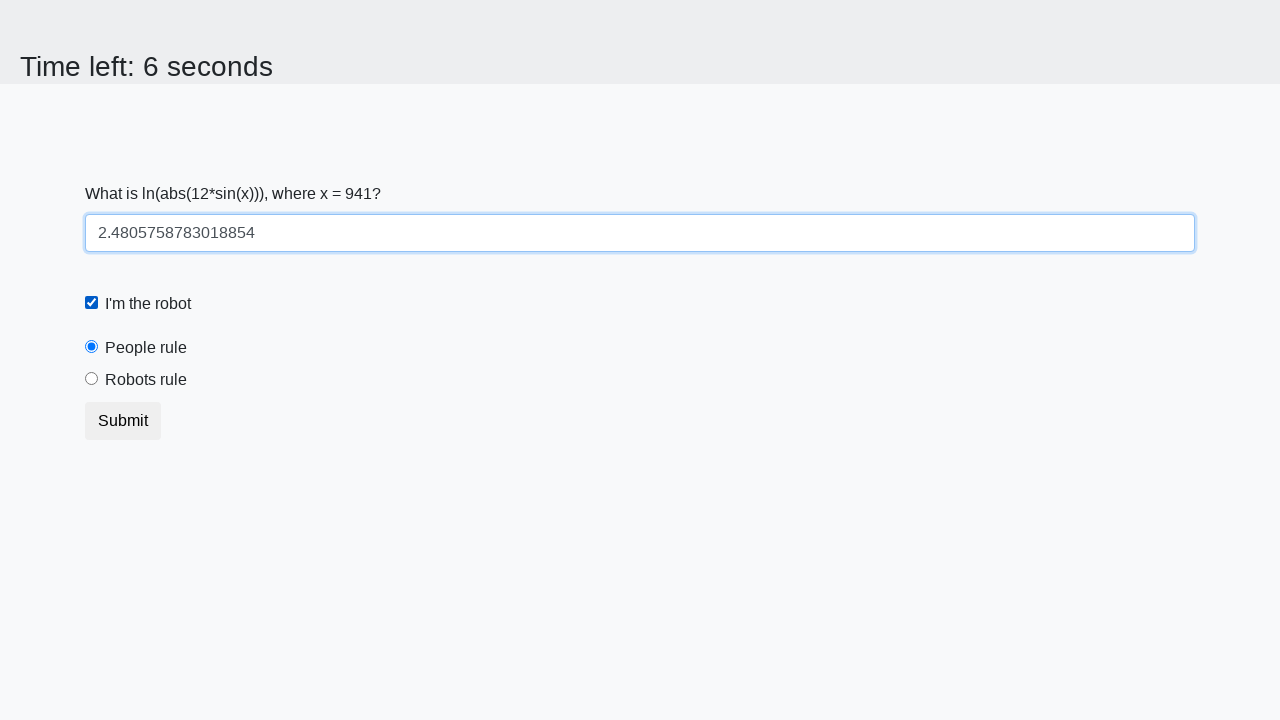

Clicked #robotsRule checkbox at (92, 379) on #robotsRule
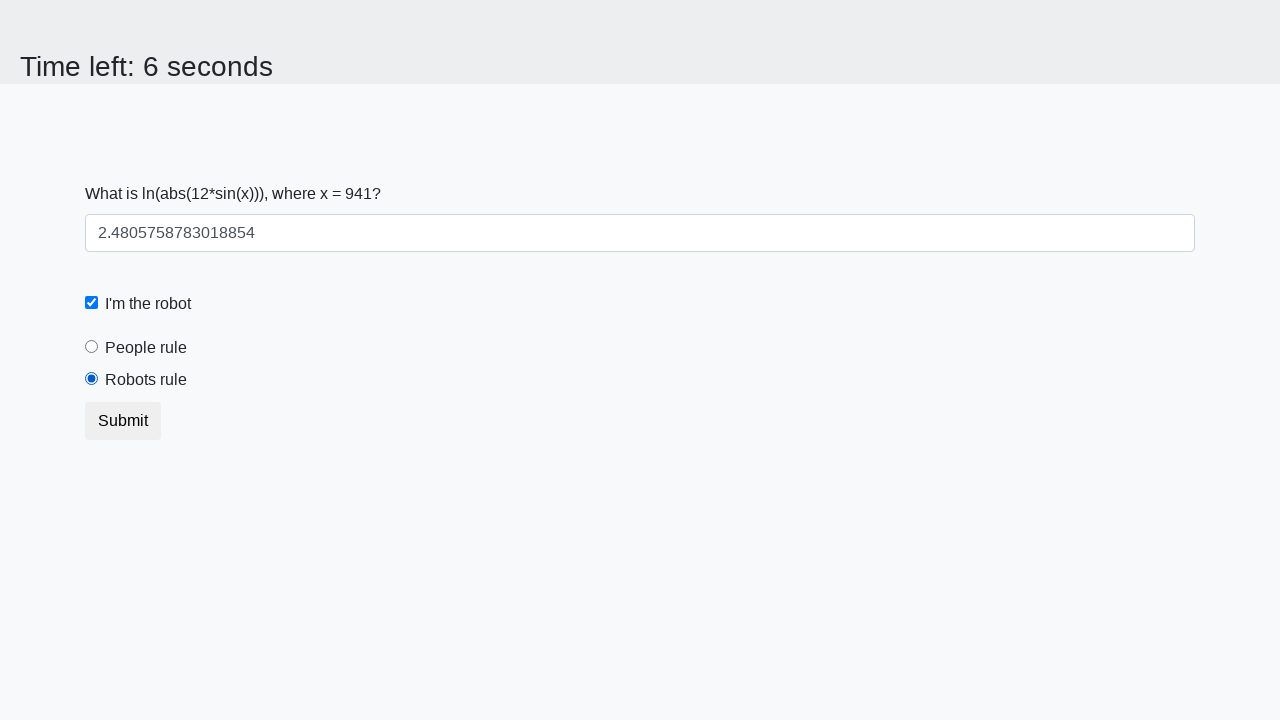

Clicked submit button to complete form submission at (123, 421) on button
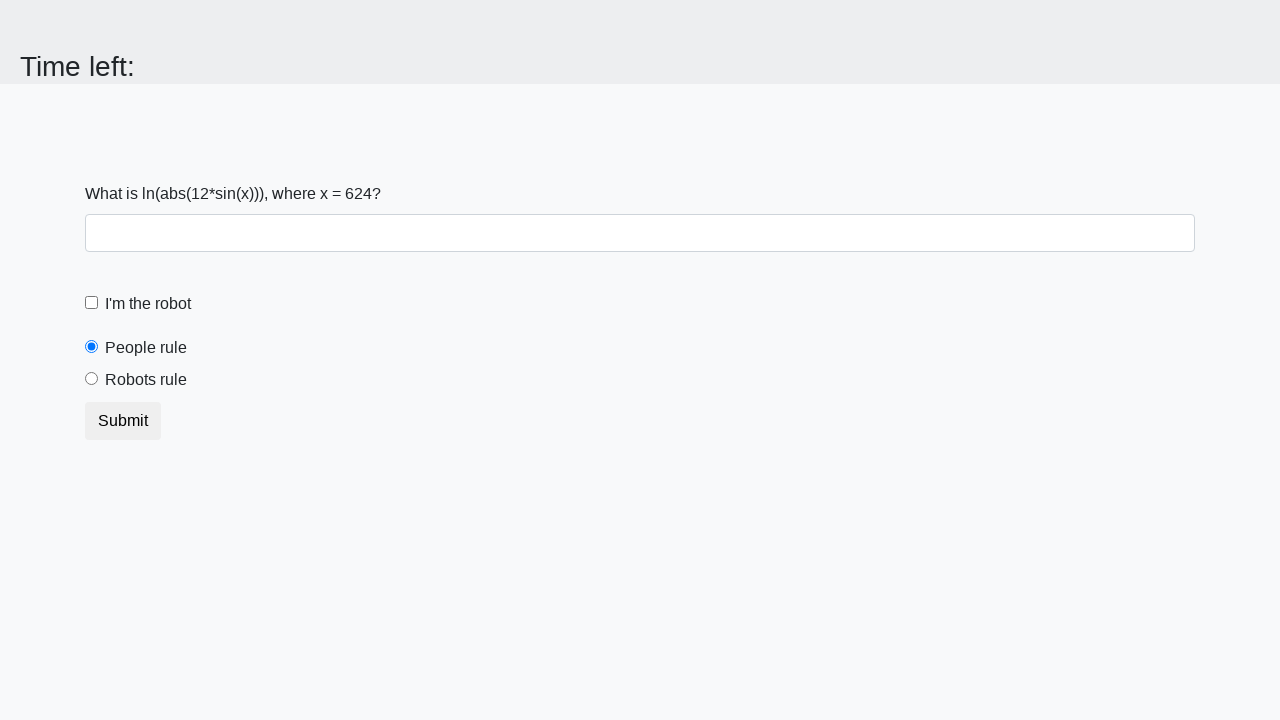

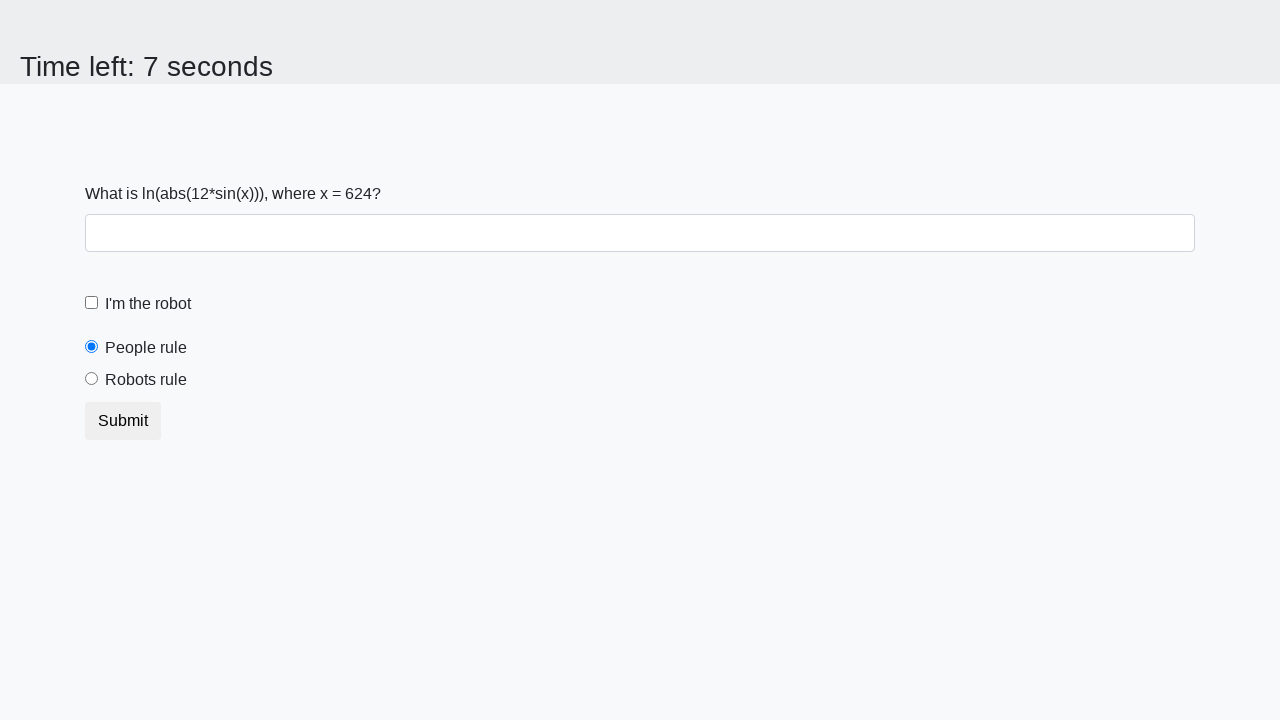